Tests that incrementing a very small number rounds up to the nearest whole number using arrow key

Starting URL: https://the-internet.herokuapp.com/inputs

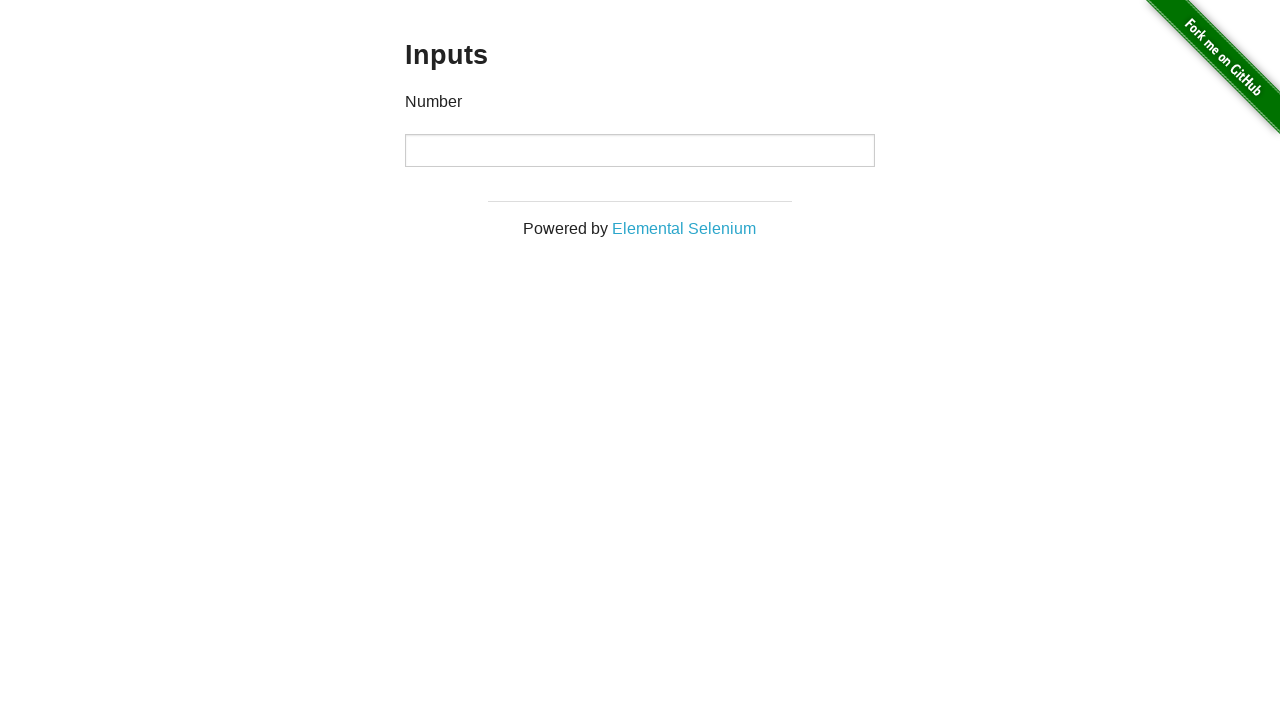

Navigated to the inputs page
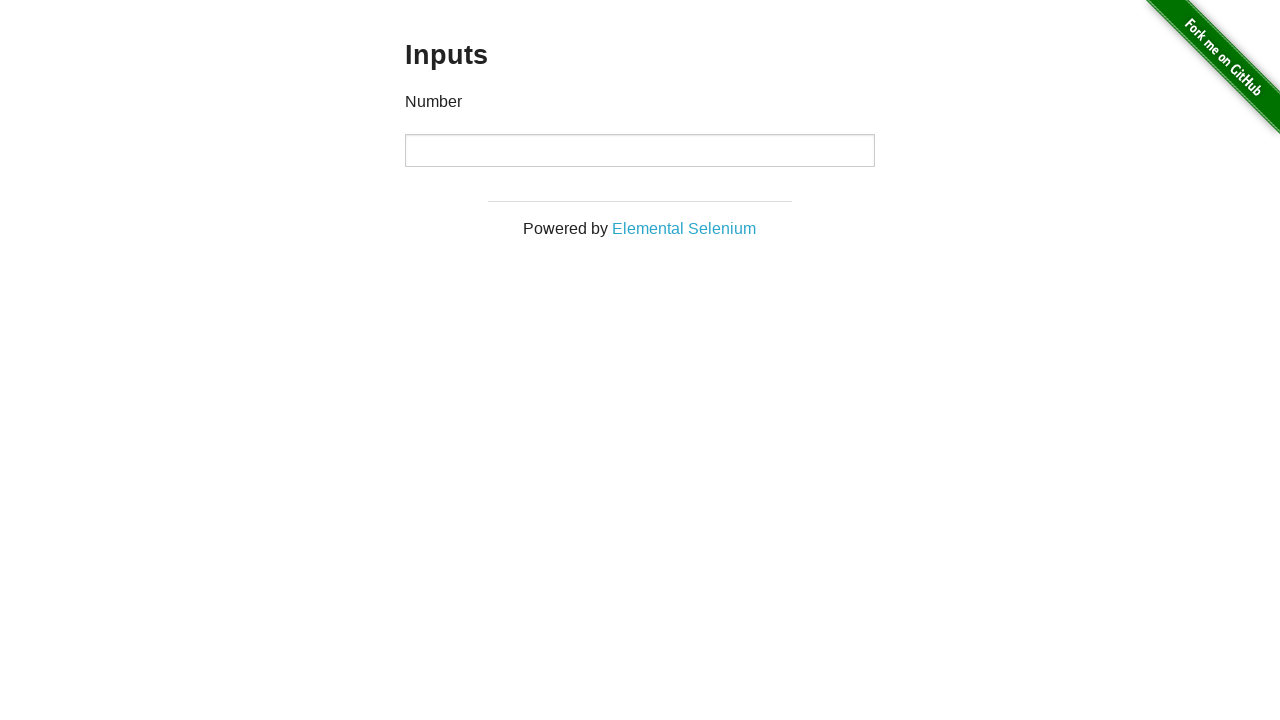

Filled number input with very small value 0.0000001 on input[type='number']
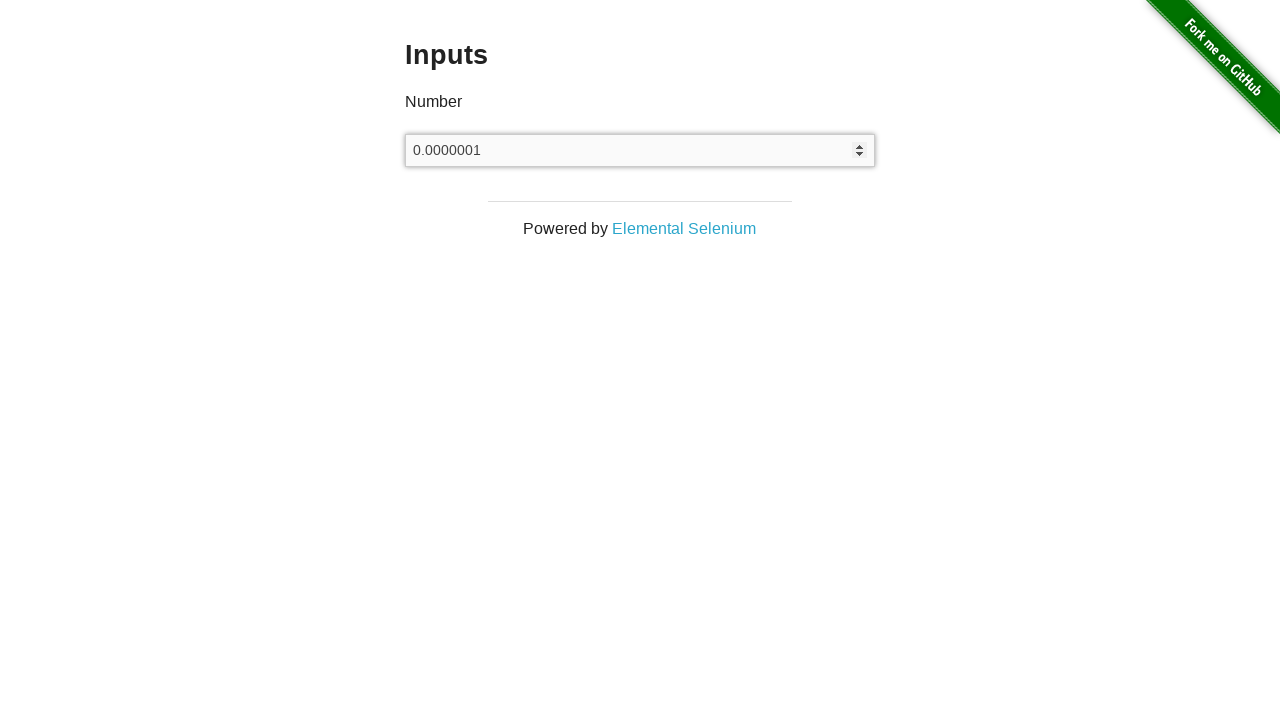

Clicked on the number input to focus it at (640, 150) on input[type='number']
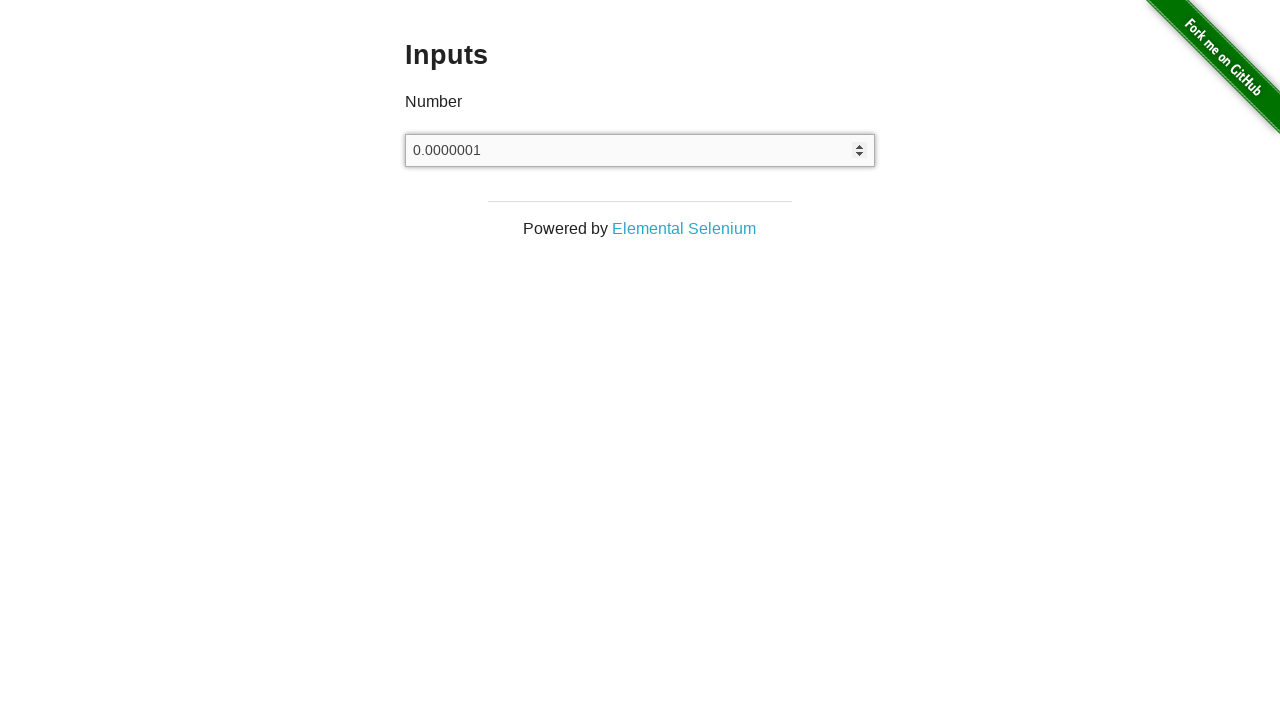

Pressed ArrowUp key to increment the number on input[type='number']
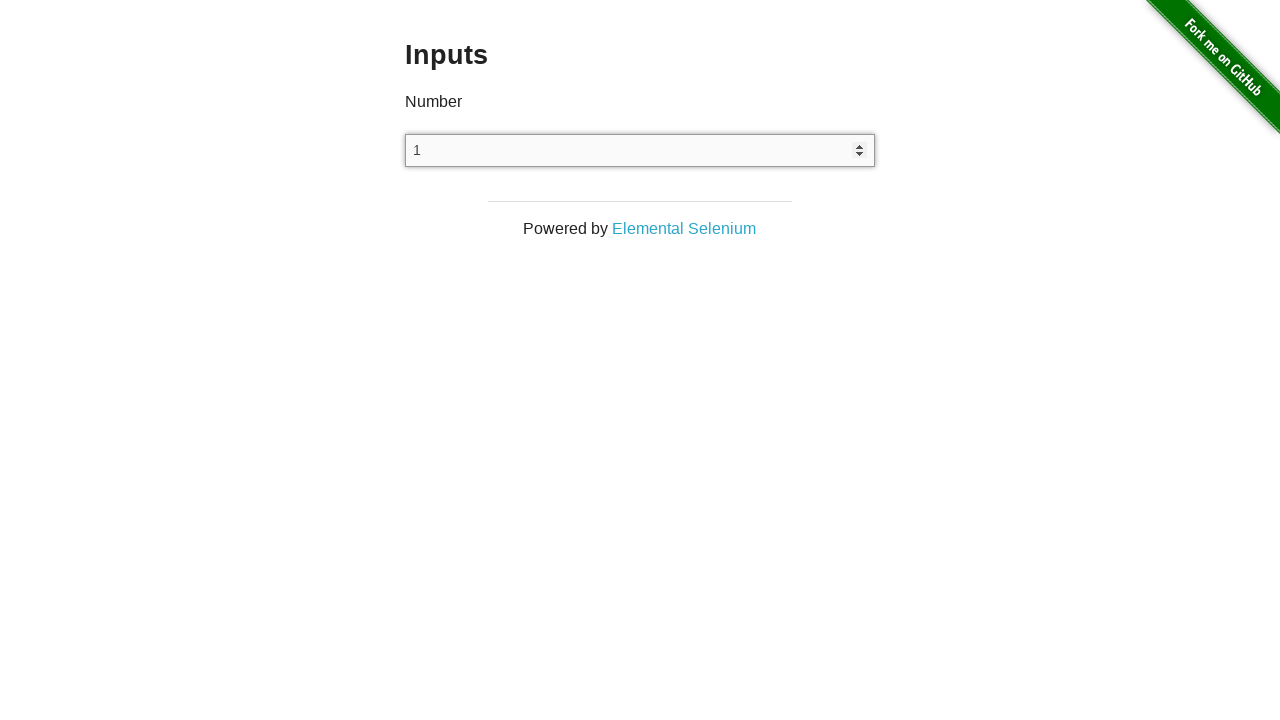

Waited for number input to update after increment
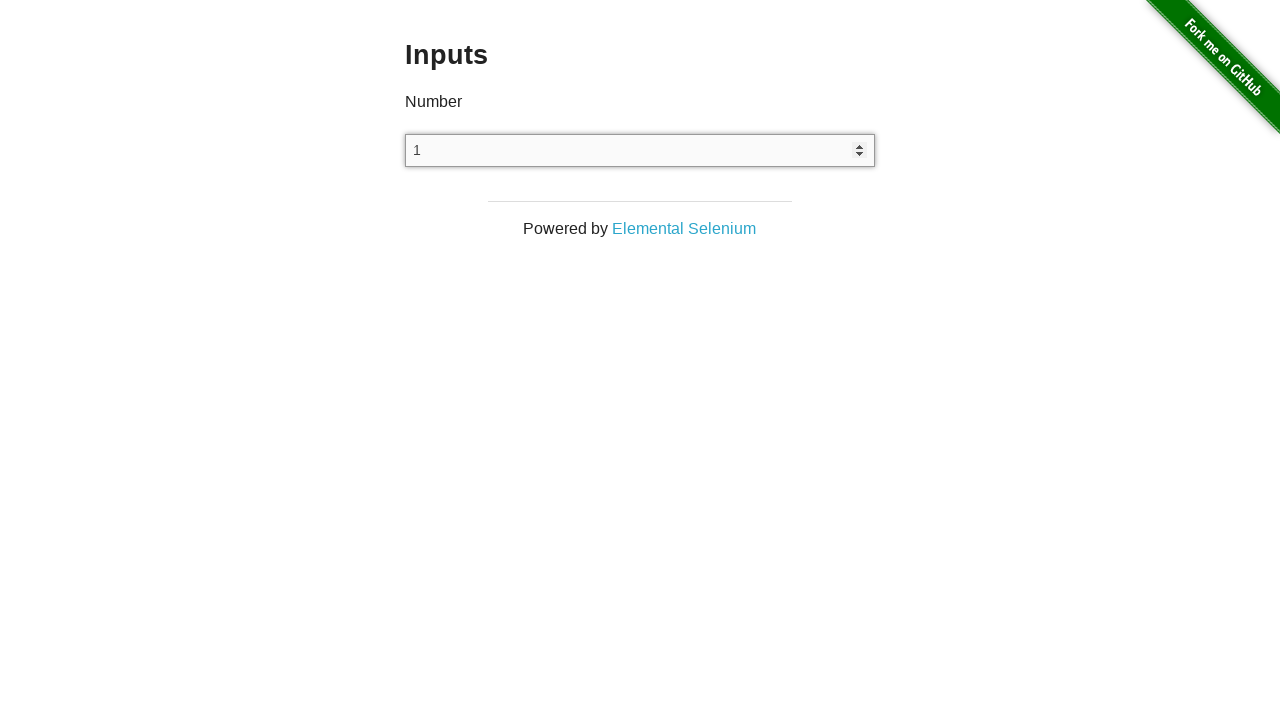

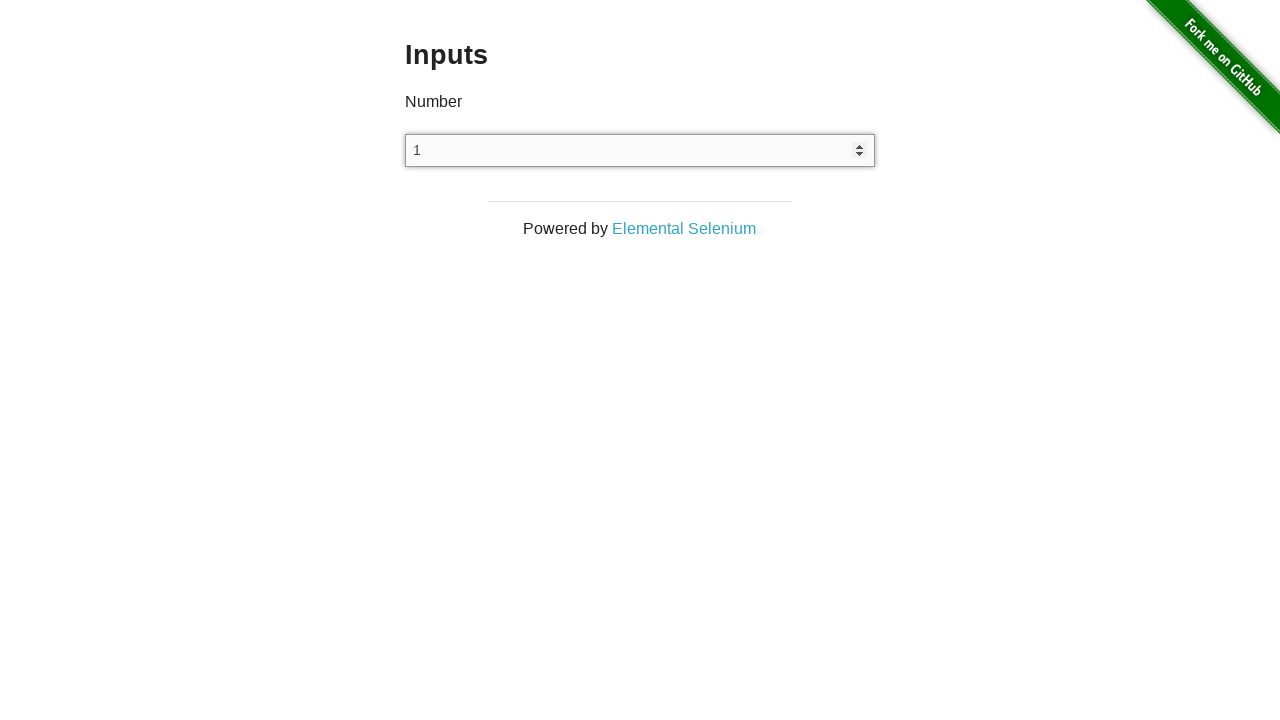